Tests registration form by filling in first name, last name, and email fields, then submitting the form and verifying success message

Starting URL: http://suninjuly.github.io/registration1.html

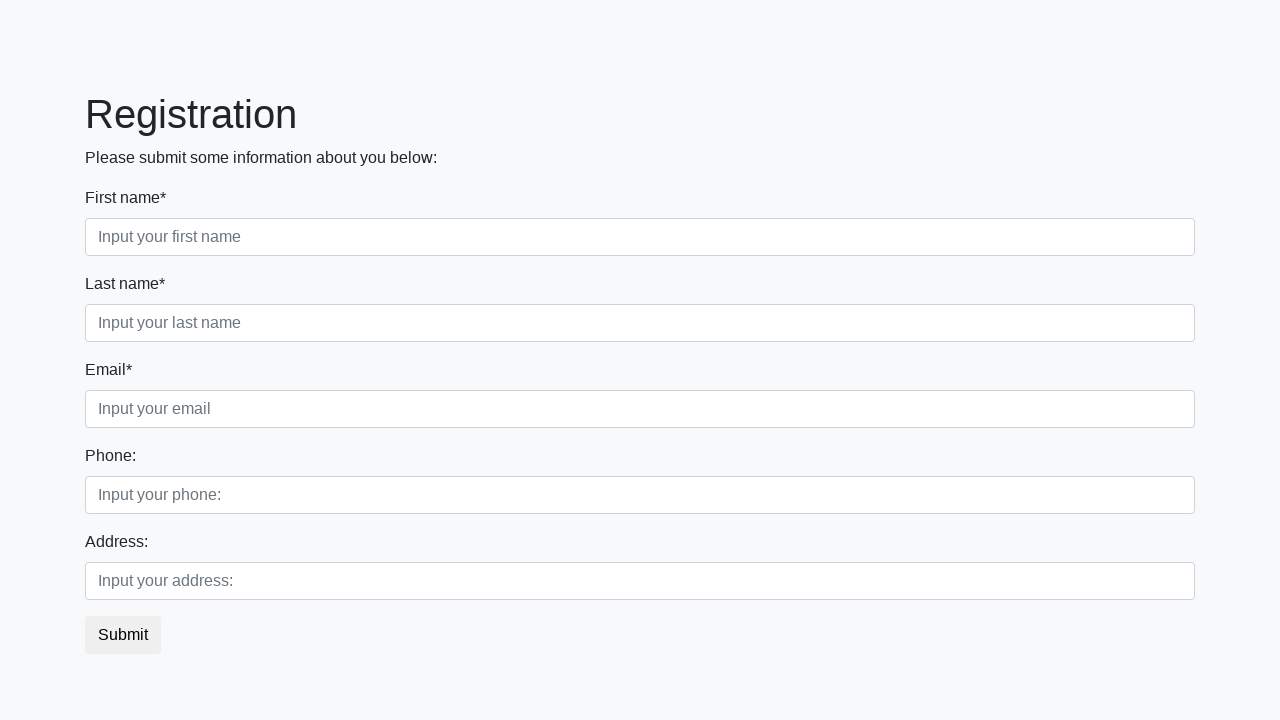

Filled first name field with 'Ivan' on .first_block .first
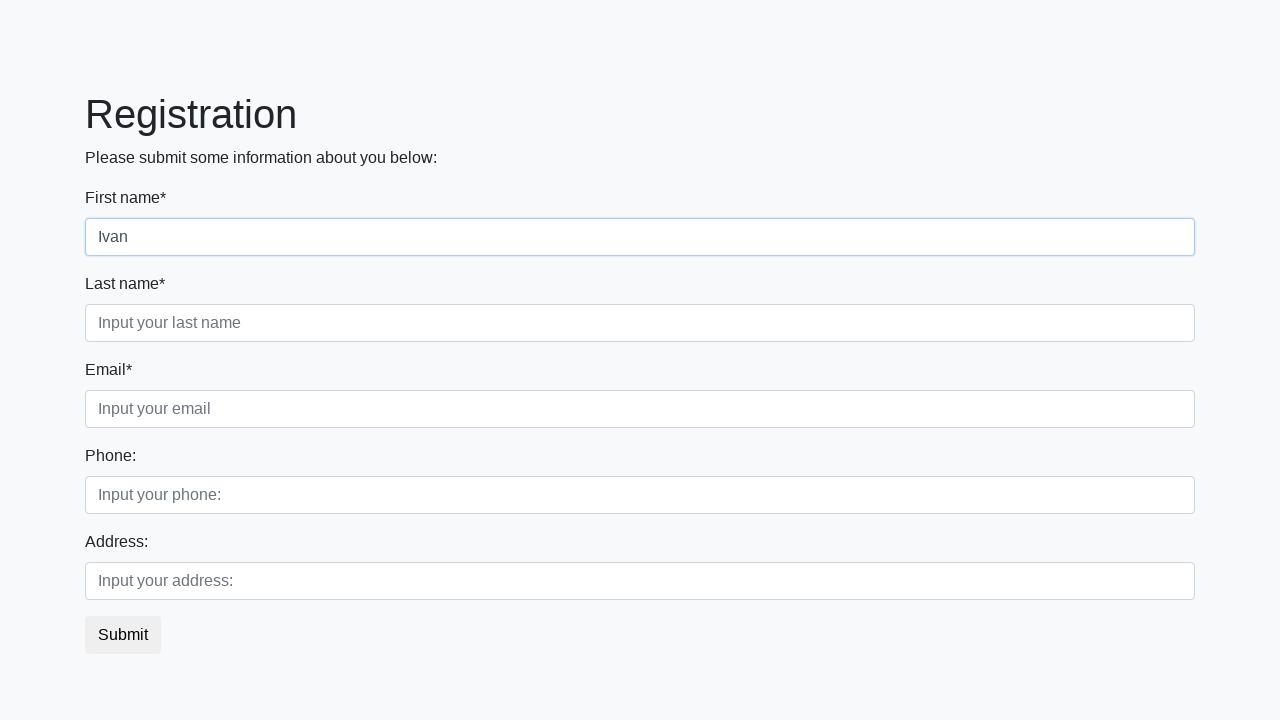

Filled last name field with 'Petrov' on .first_block .second
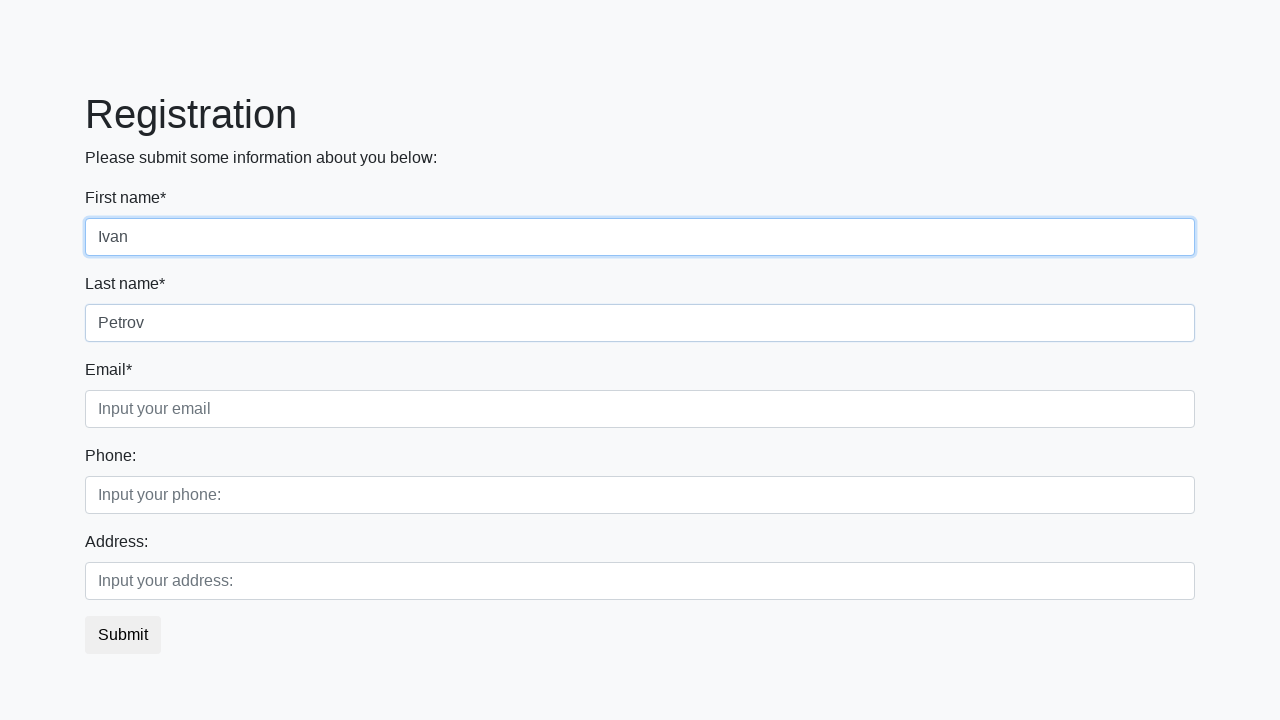

Filled email field with 'testuser@example.com' on .first_block .third
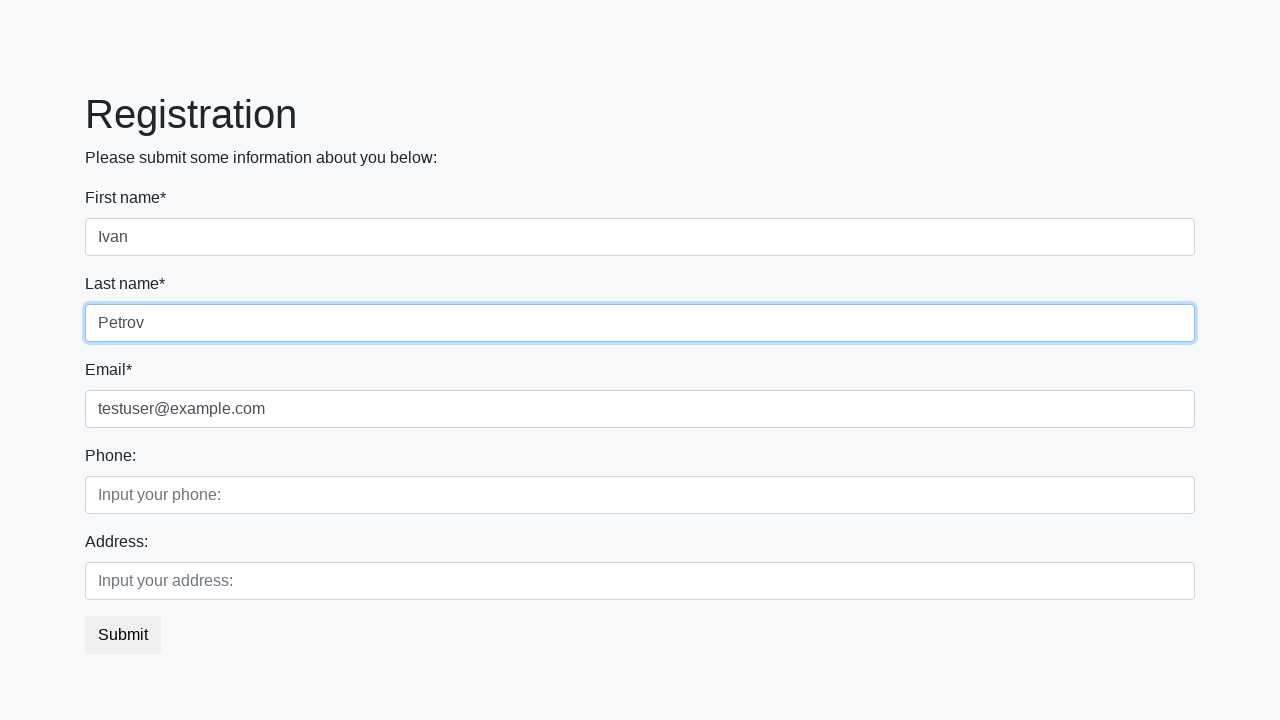

Clicked registration submit button at (123, 635) on button.btn
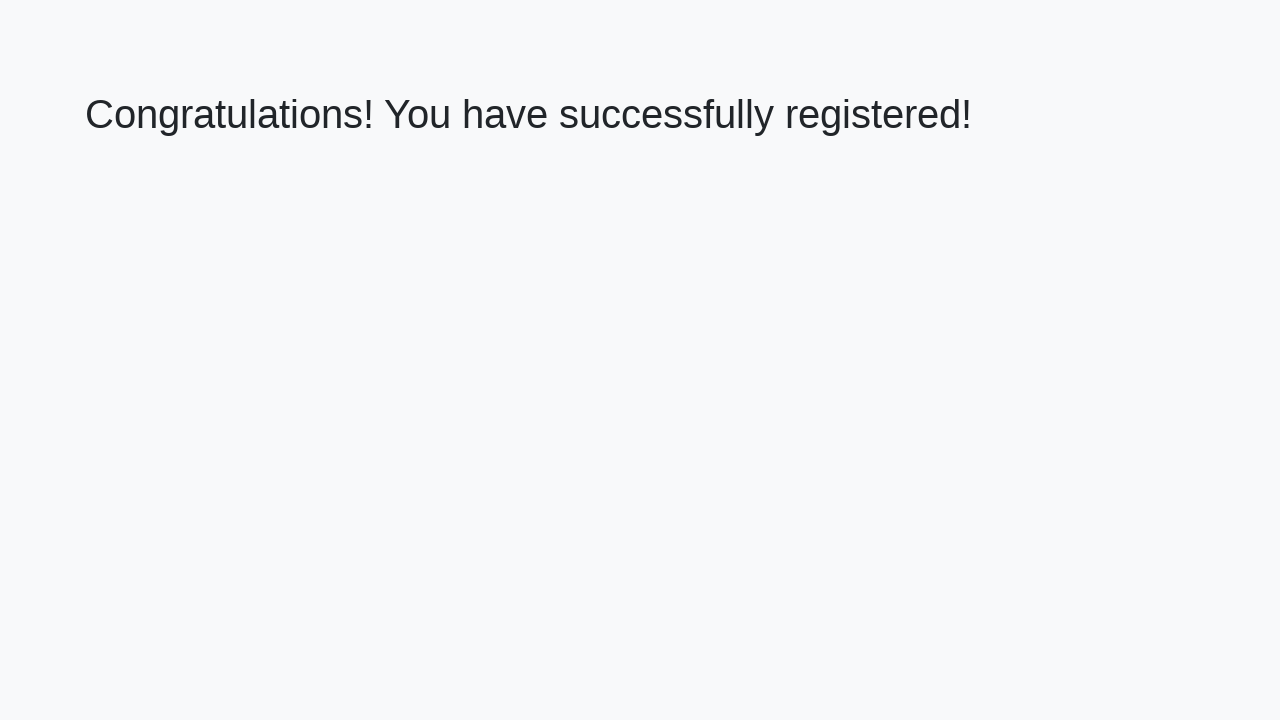

Success message heading loaded
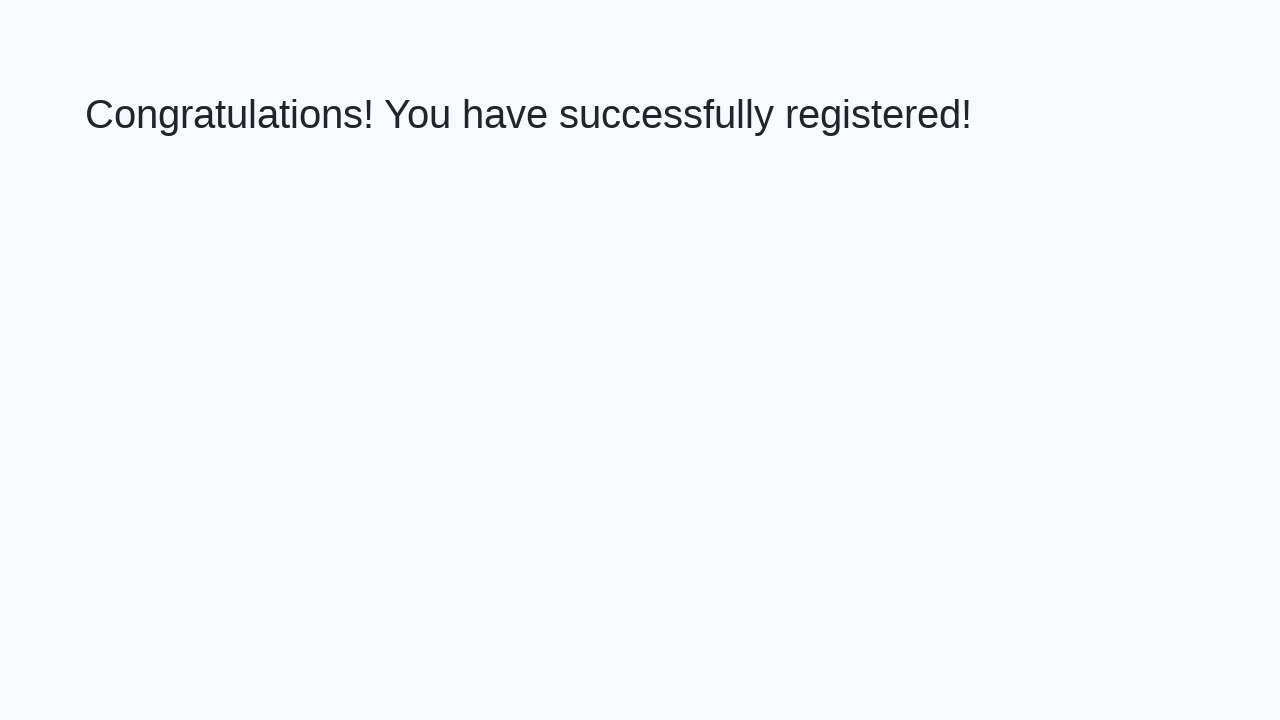

Verified success message: 'Congratulations! You have successfully registered!'
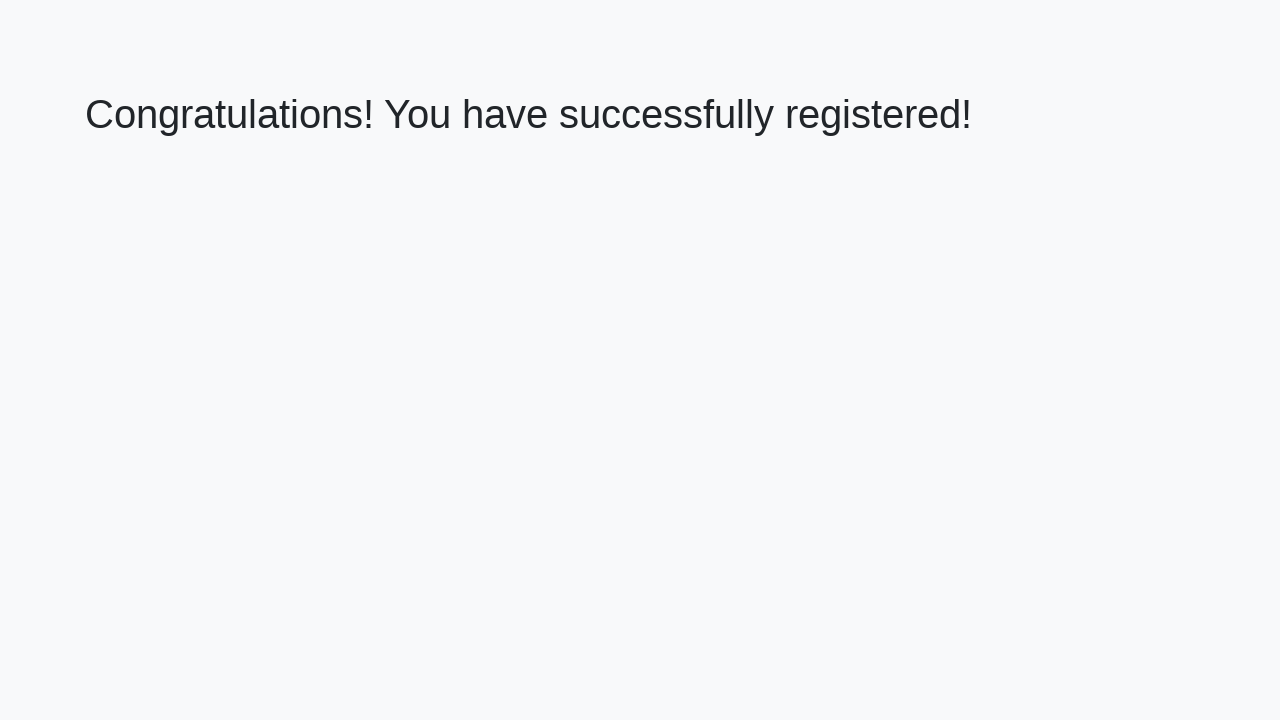

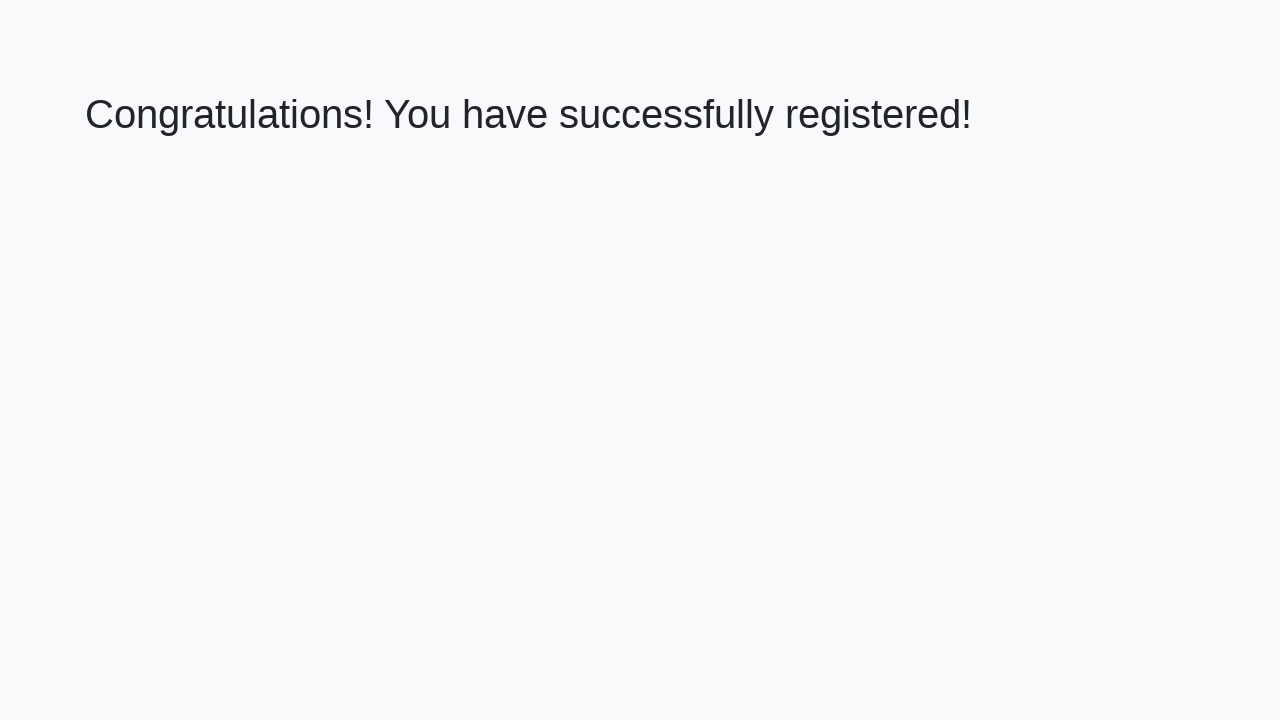